Tests implicit wait functionality by navigating to a page with loading images and waiting for an image element to appear, then verifying its source attribute contains the expected text

Starting URL: https://bonigarcia.dev/selenium-webdriver-java/loading-images.html

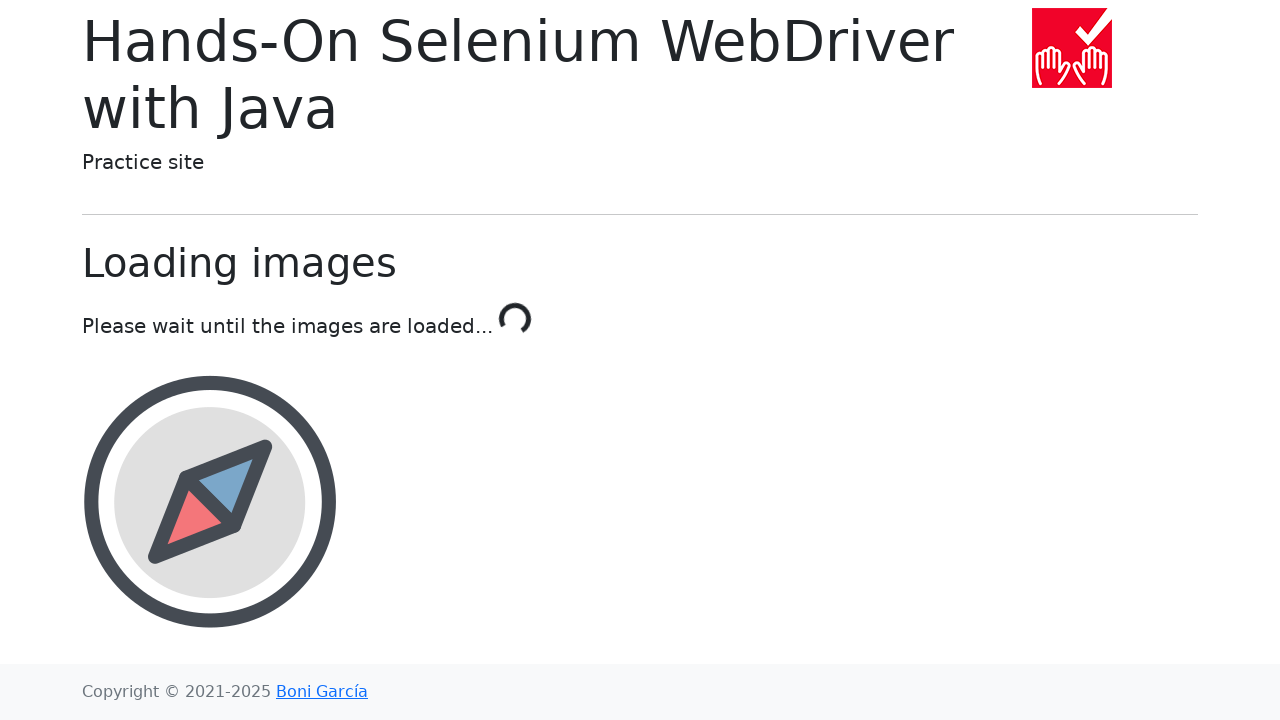

Navigated to loading-images page
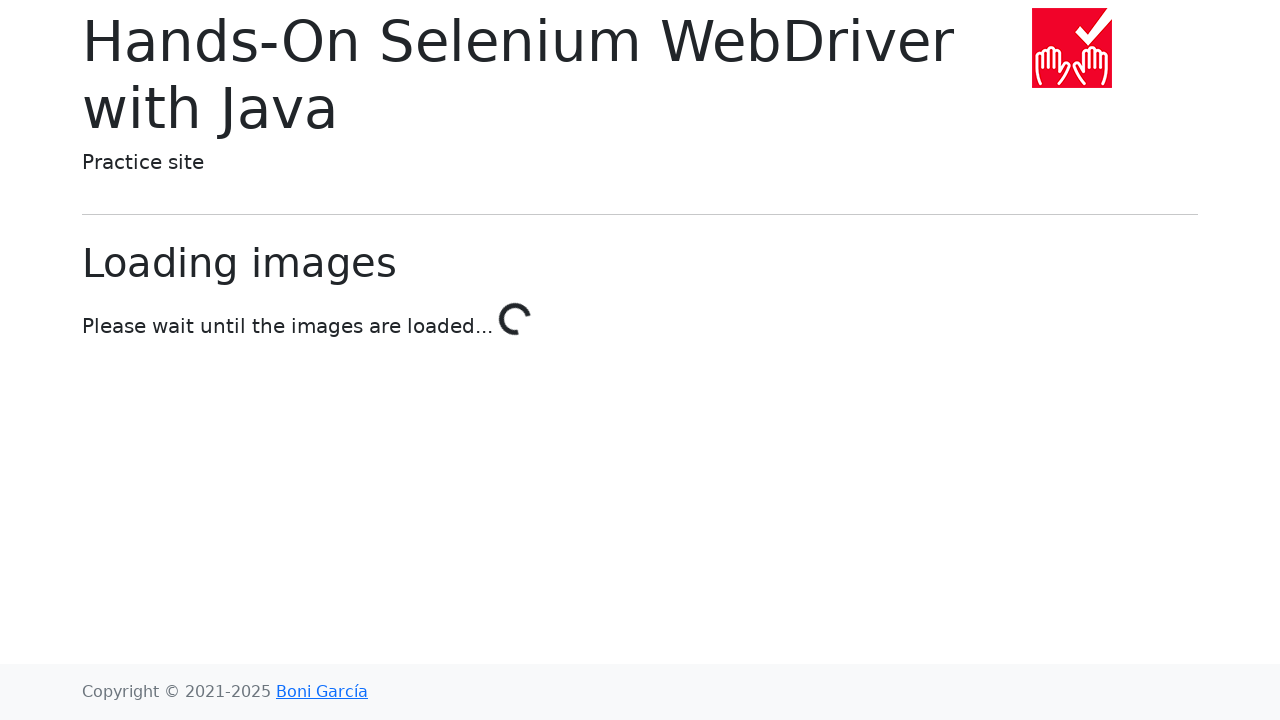

Waited for landscape image element to appear
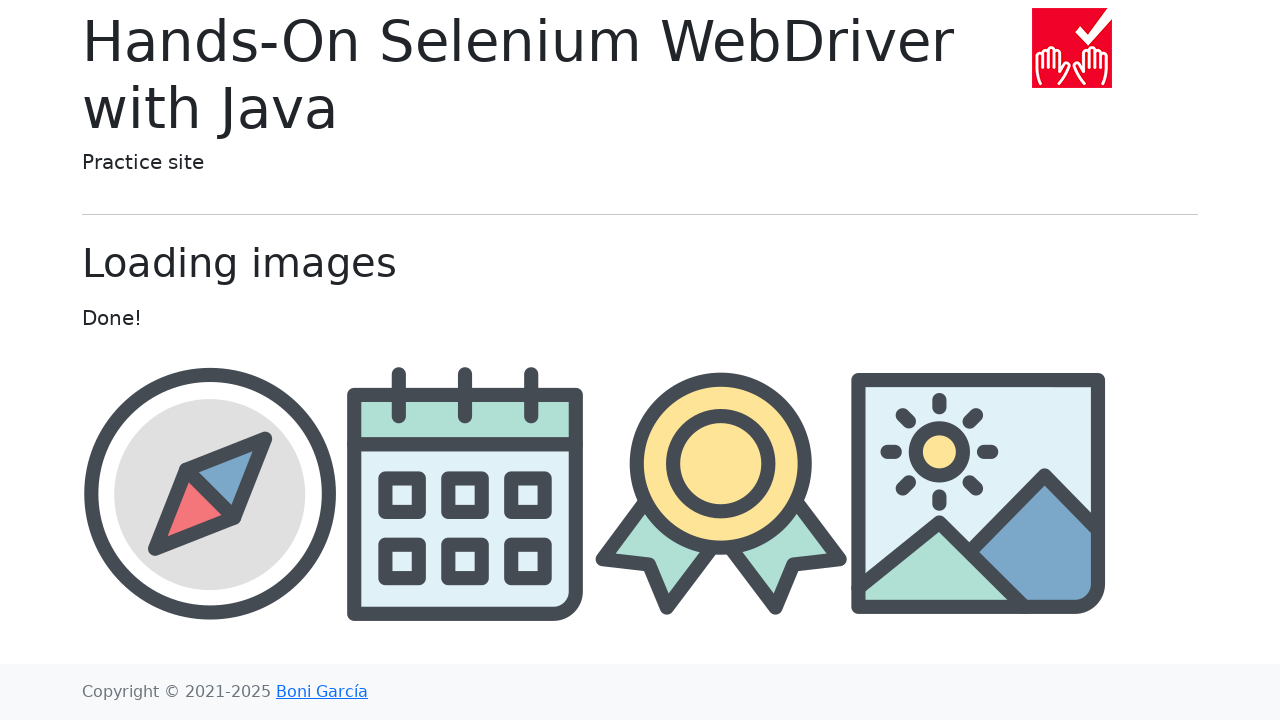

Retrieved src attribute from landscape image: img/landscape.png
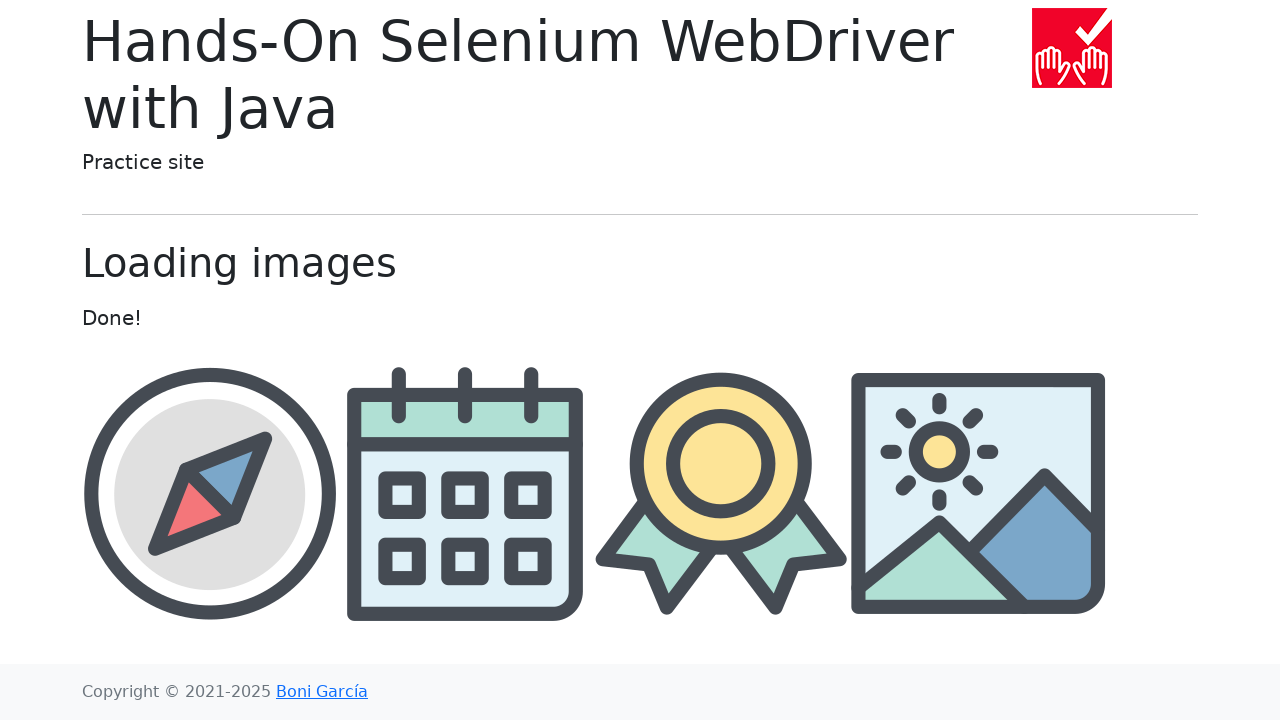

Verified that src attribute contains 'landscape'
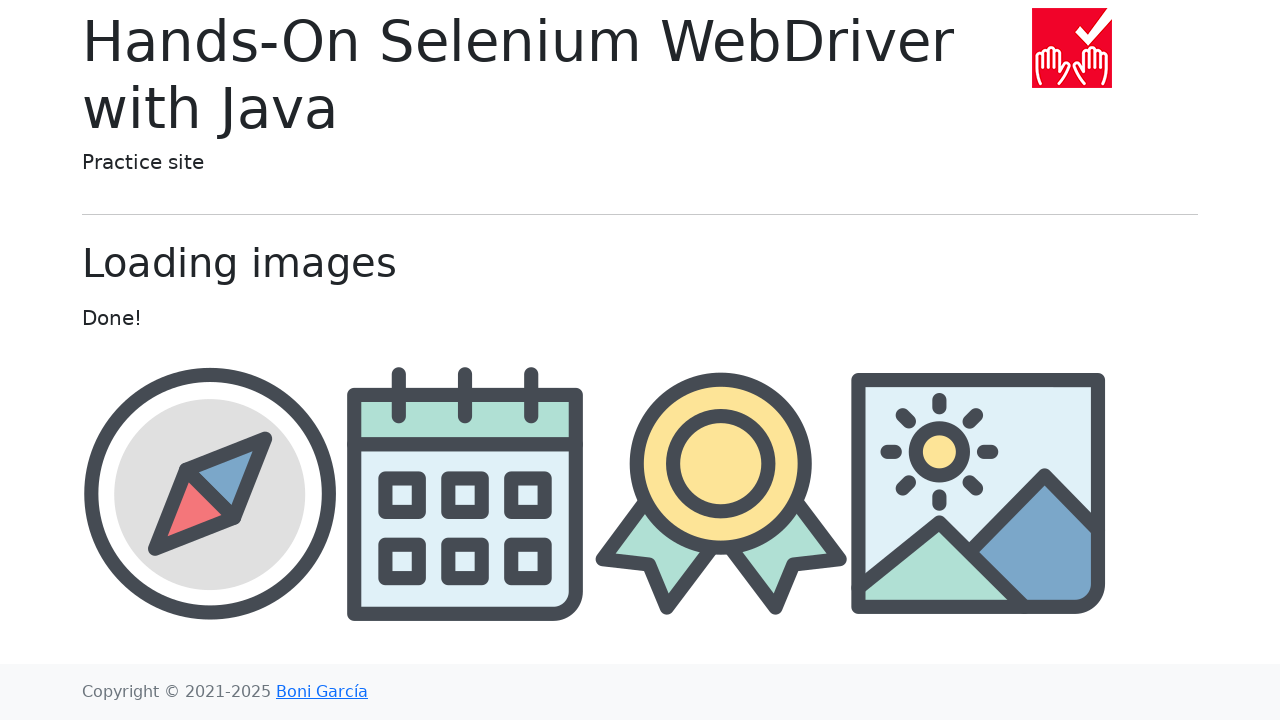

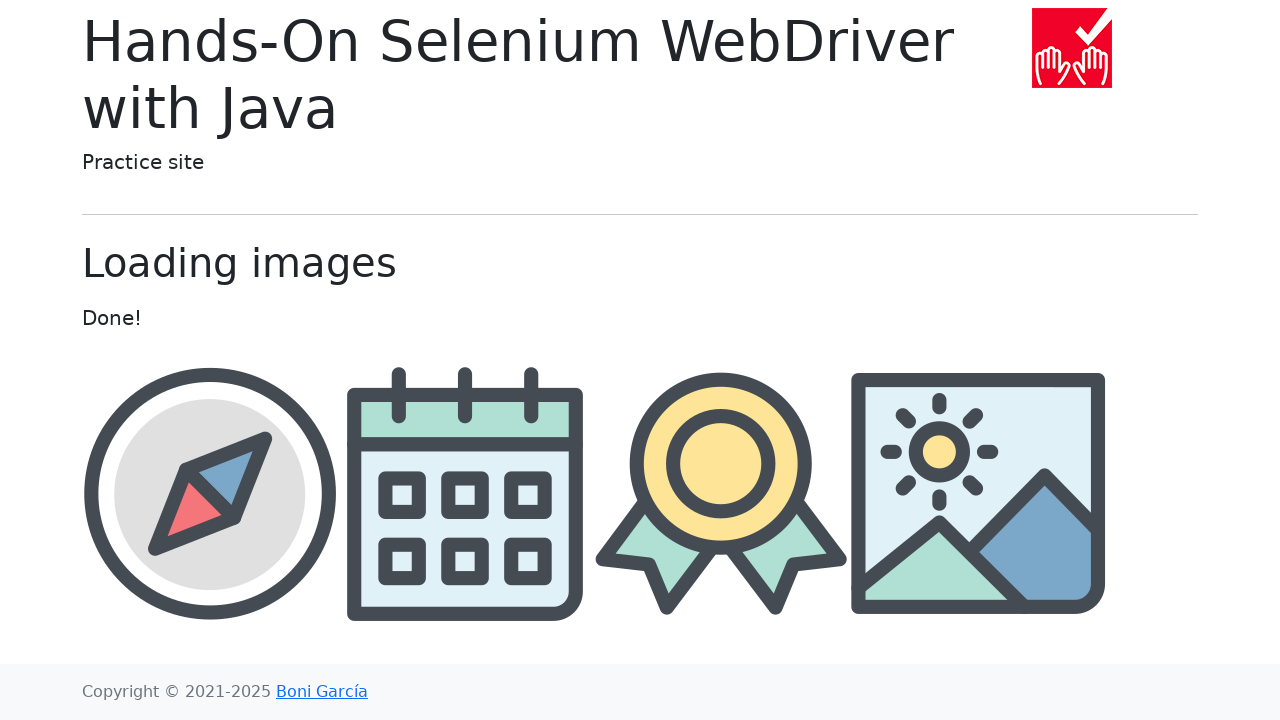